Tests setting a specific window size and opening a new browser window to navigate to a different website.

Starting URL: https://www.saucedemo.com/

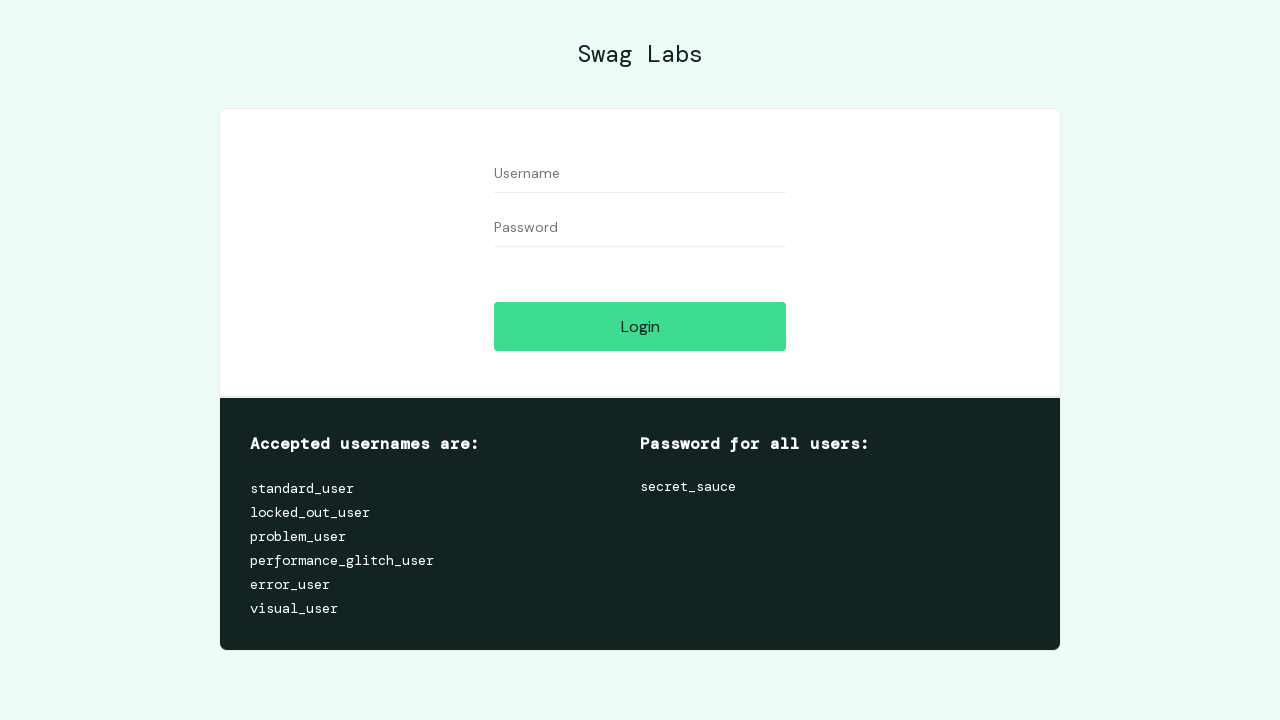

Set viewport size to 800x600 pixels
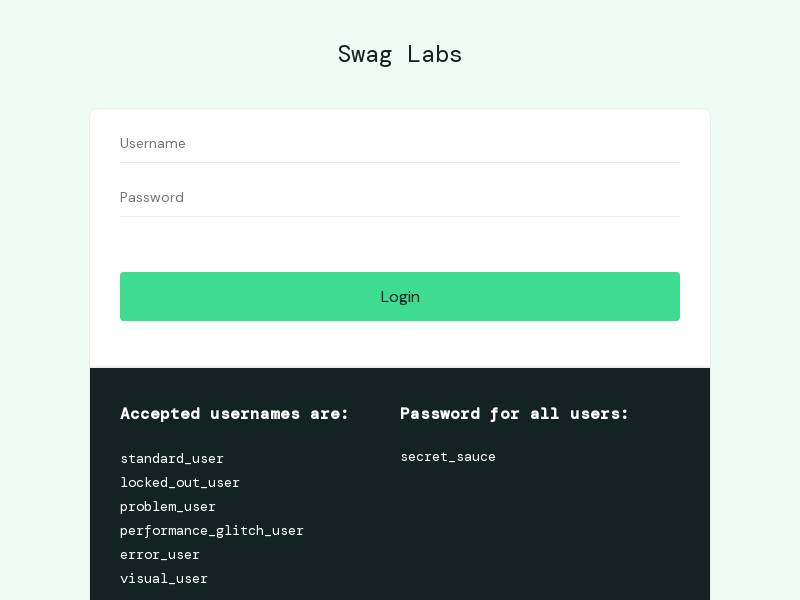

Opened a new browser page/window
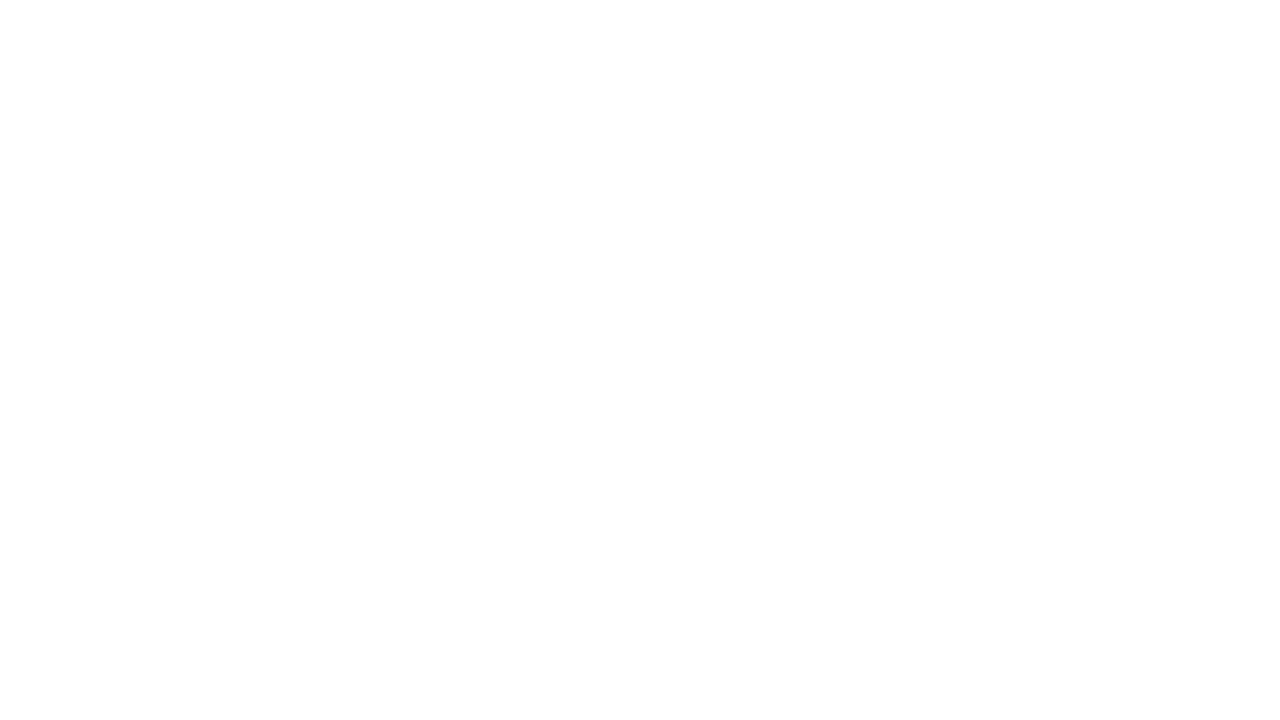

Navigated new page to https://trytestingthis.netlify.app/
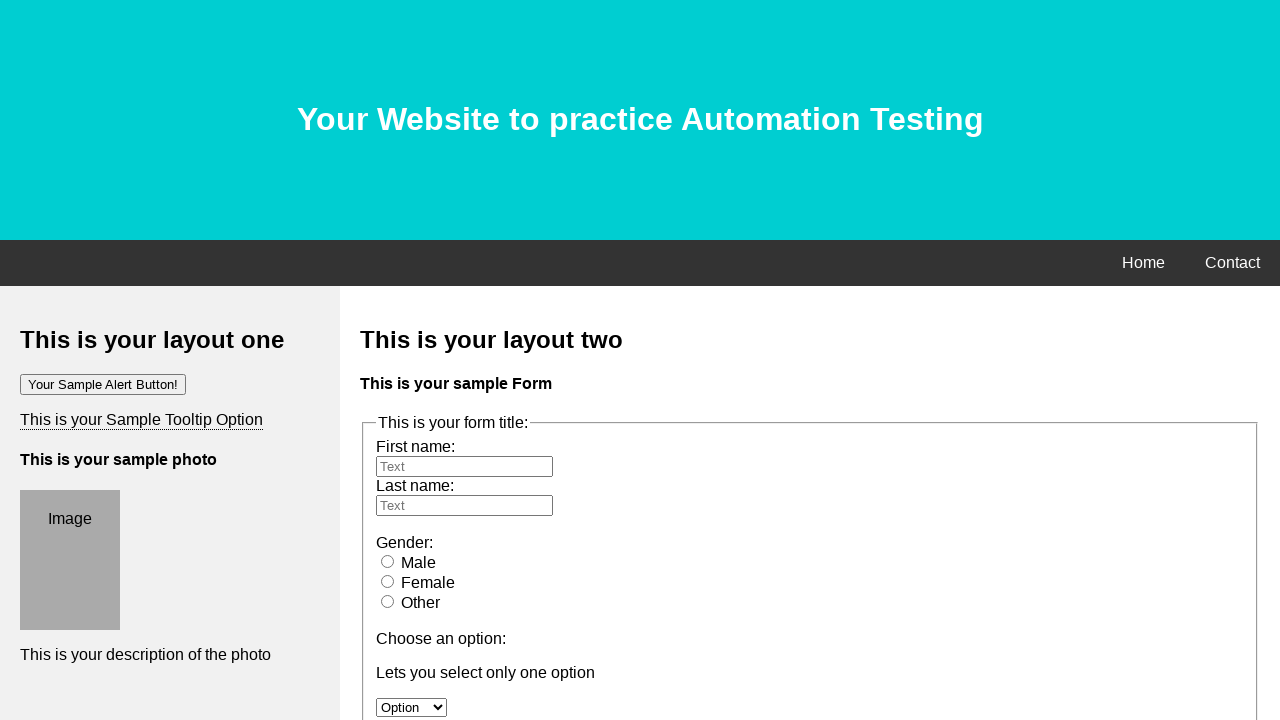

New page loaded with domcontentloaded state
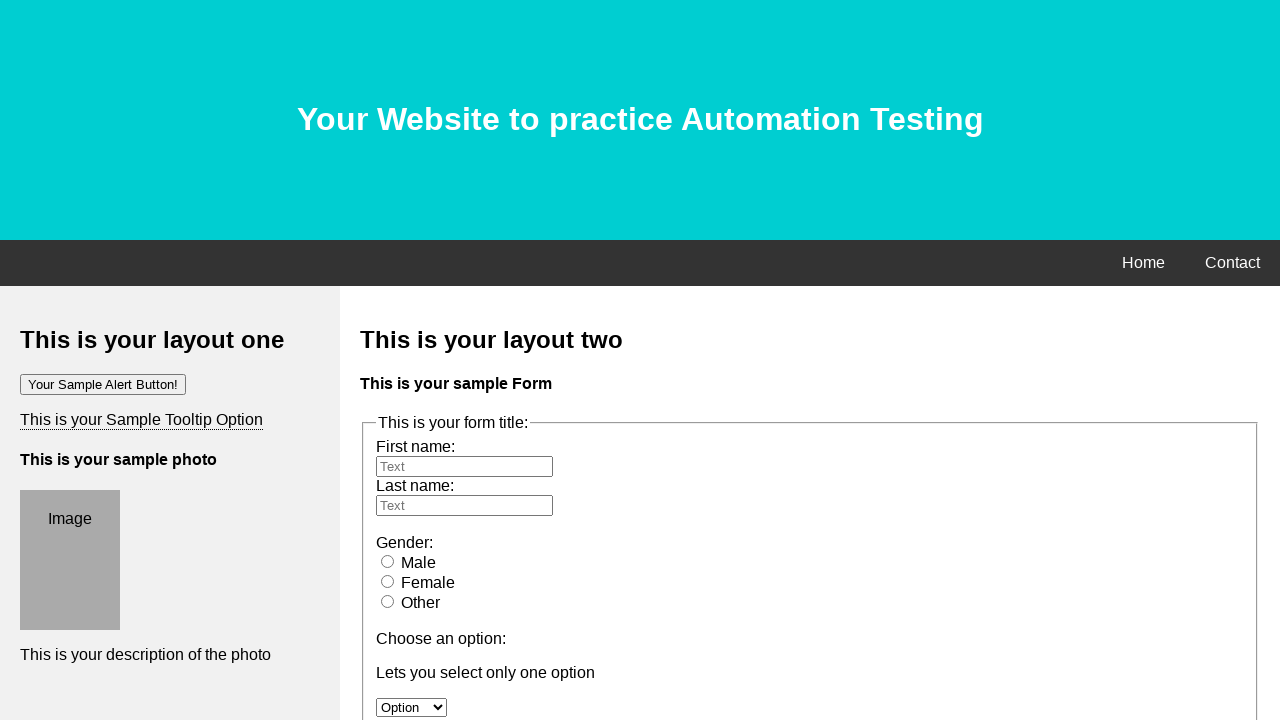

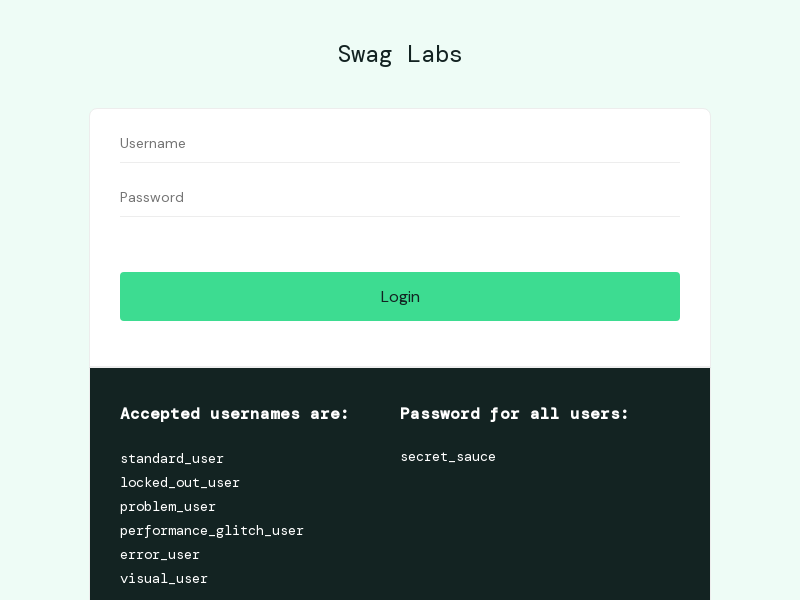